Tests the multi-selection functionality on a selectable list by navigating to the serialize tab and selecting multiple items using Ctrl+click

Starting URL: http://demo.automationtesting.in/Selectable.html

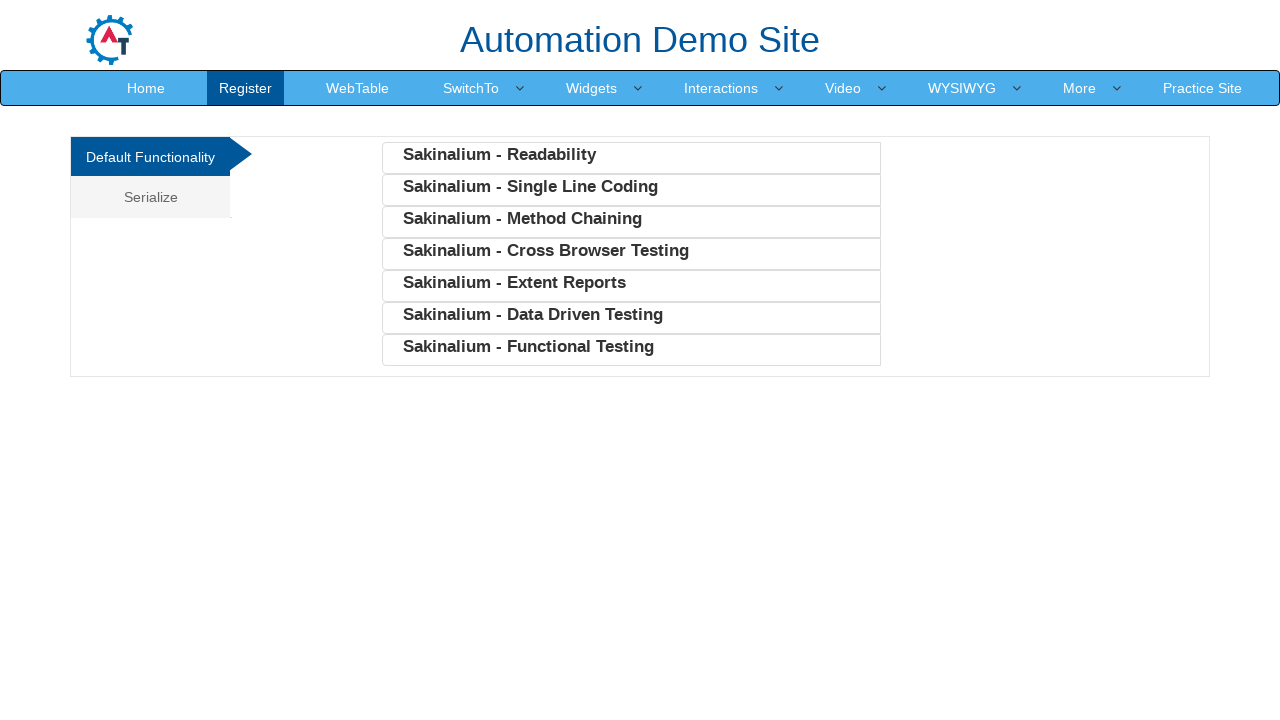

Navigated to Selectable demo page
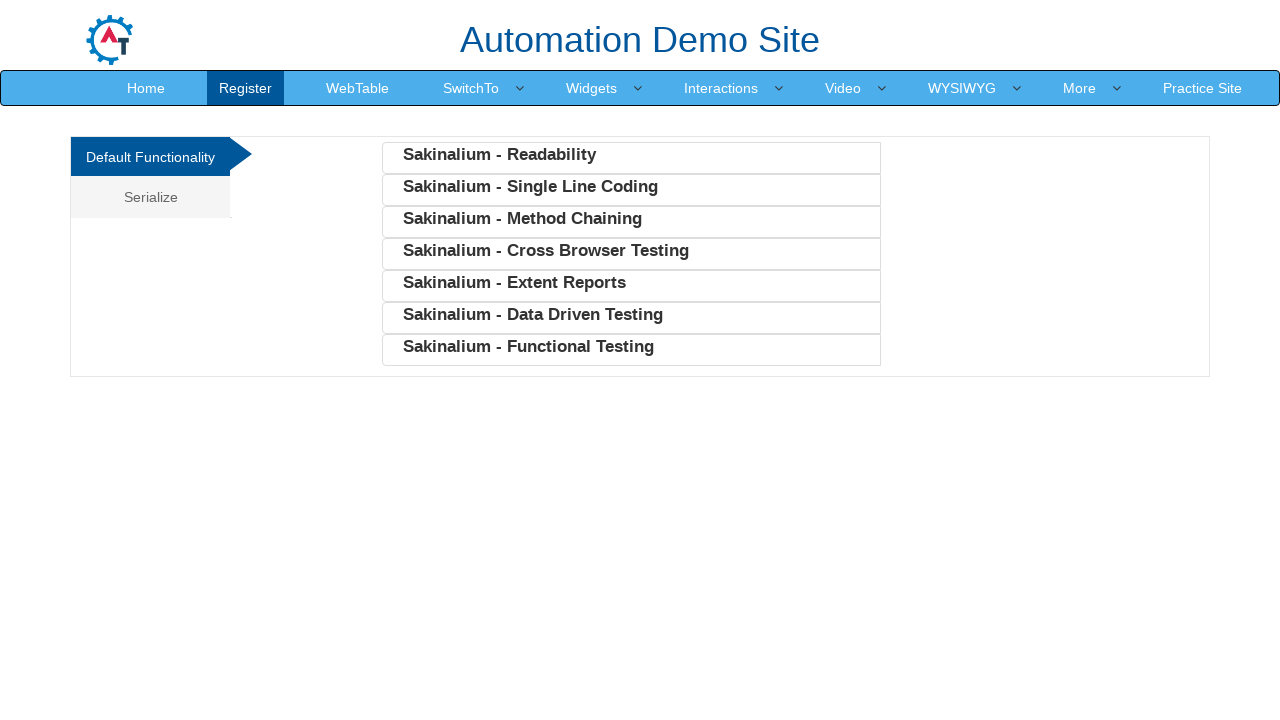

Clicked on the Serialize tab at (150, 197) on xpath=/html/body/div[1]/div/div/div/div[1]/ul/li[2]/a
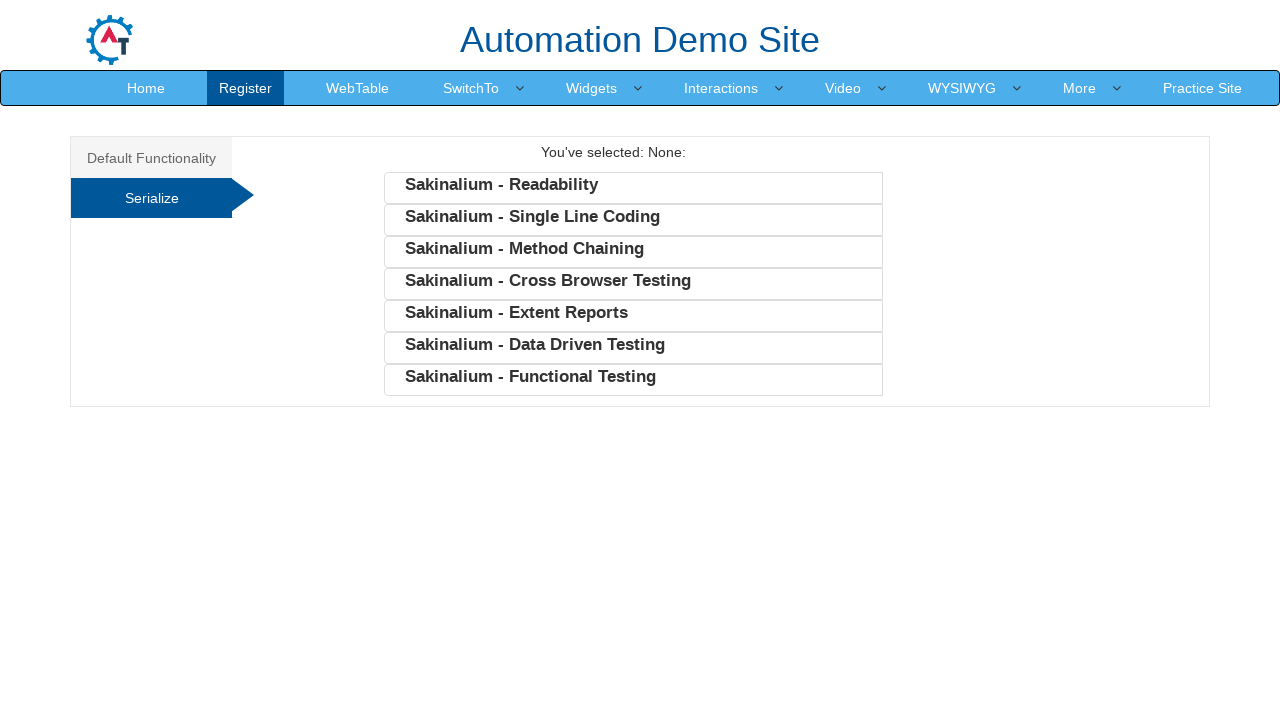

Serializable list loaded and is visible
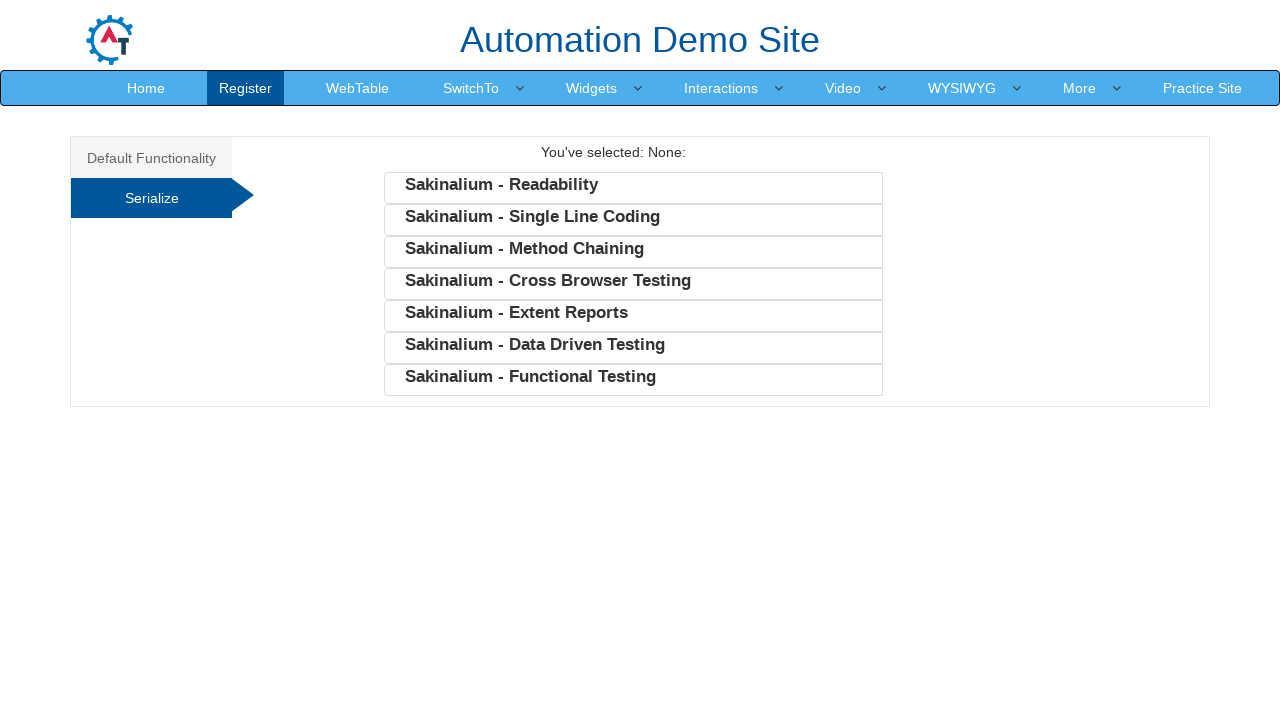

Retrieved all list items from serializable list
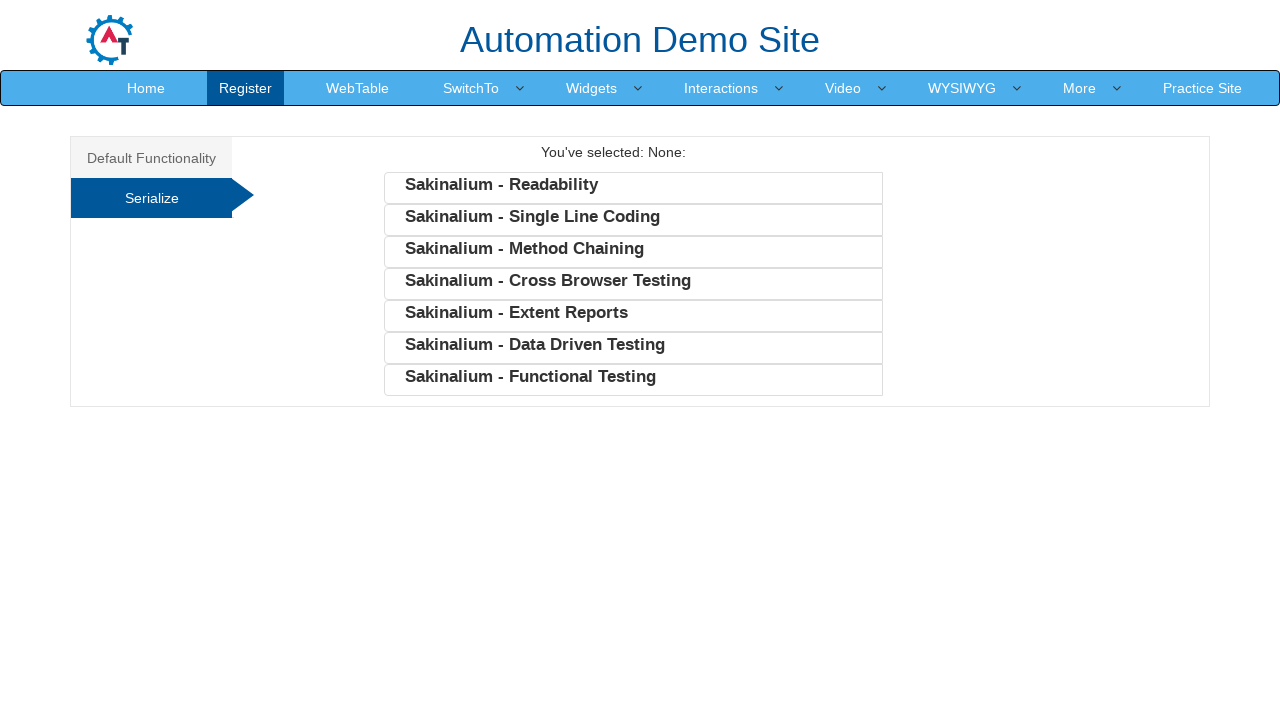

Pressed Control key down for multi-selection
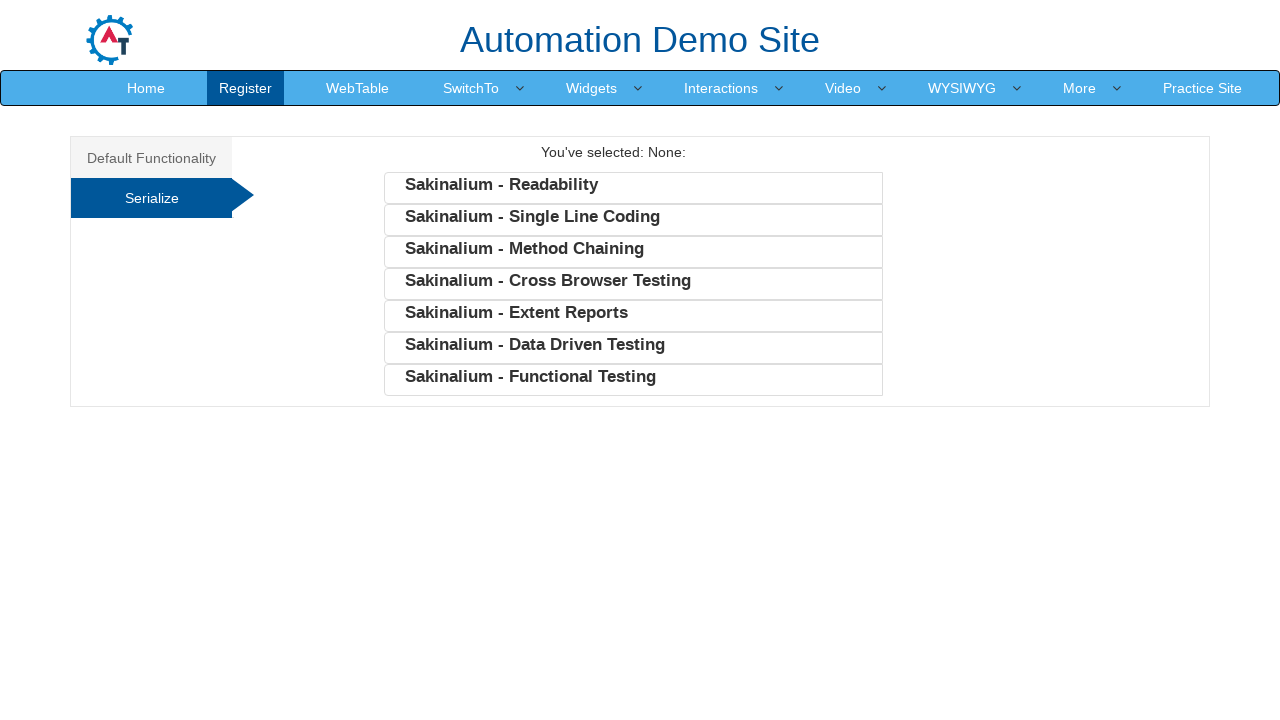

Ctrl+clicked first list item at (633, 188) on .SerializeFunc li >> nth=0
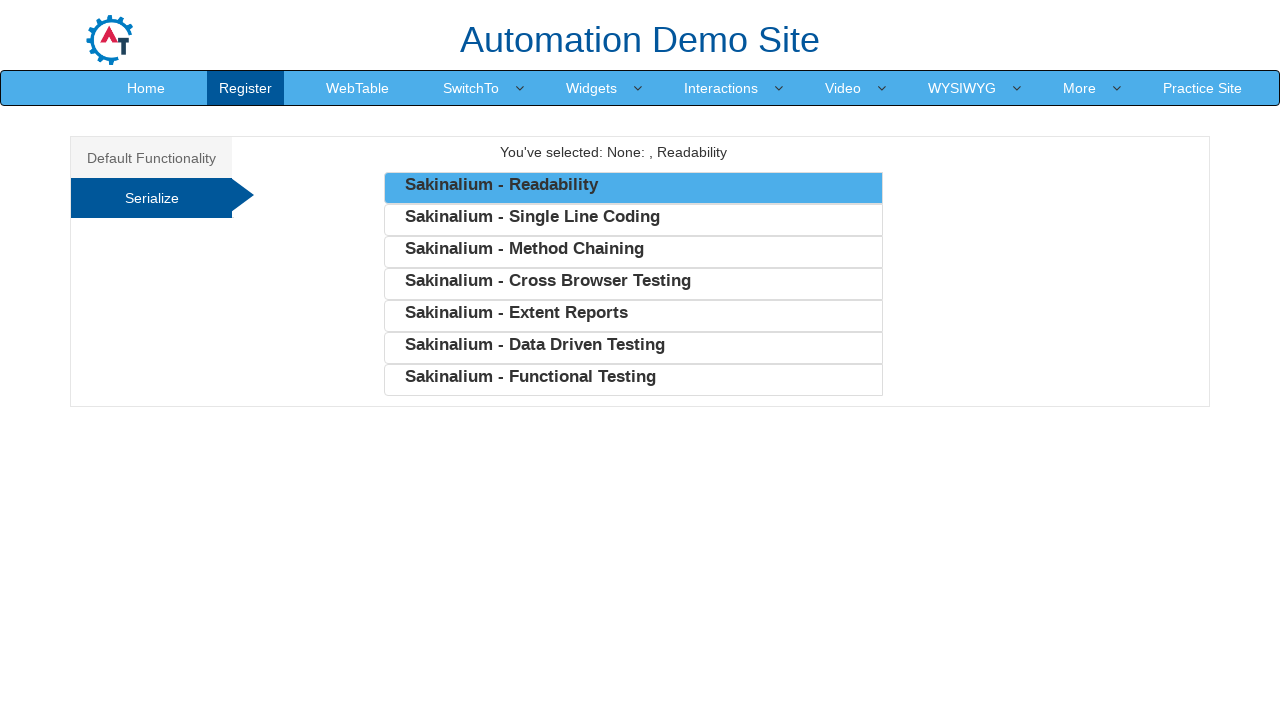

Ctrl+clicked third list item to perform multi-selection at (633, 252) on .SerializeFunc li >> nth=2
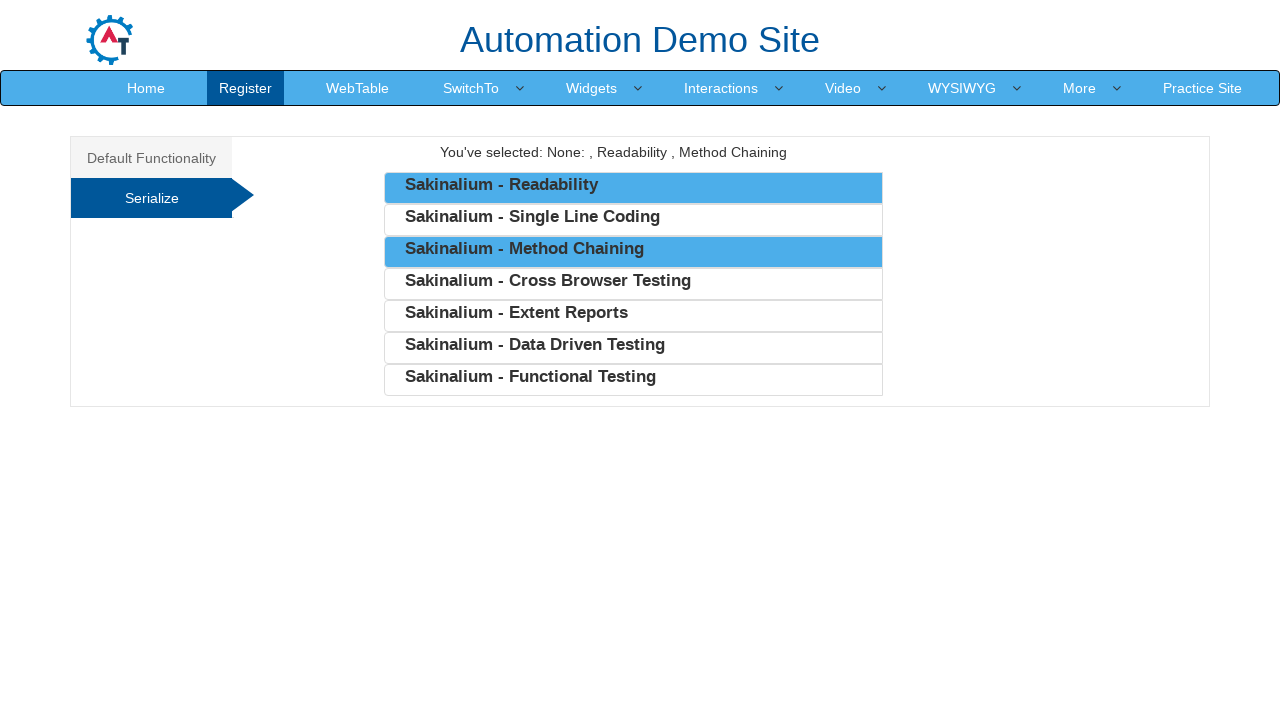

Released Control key, multi-selection complete
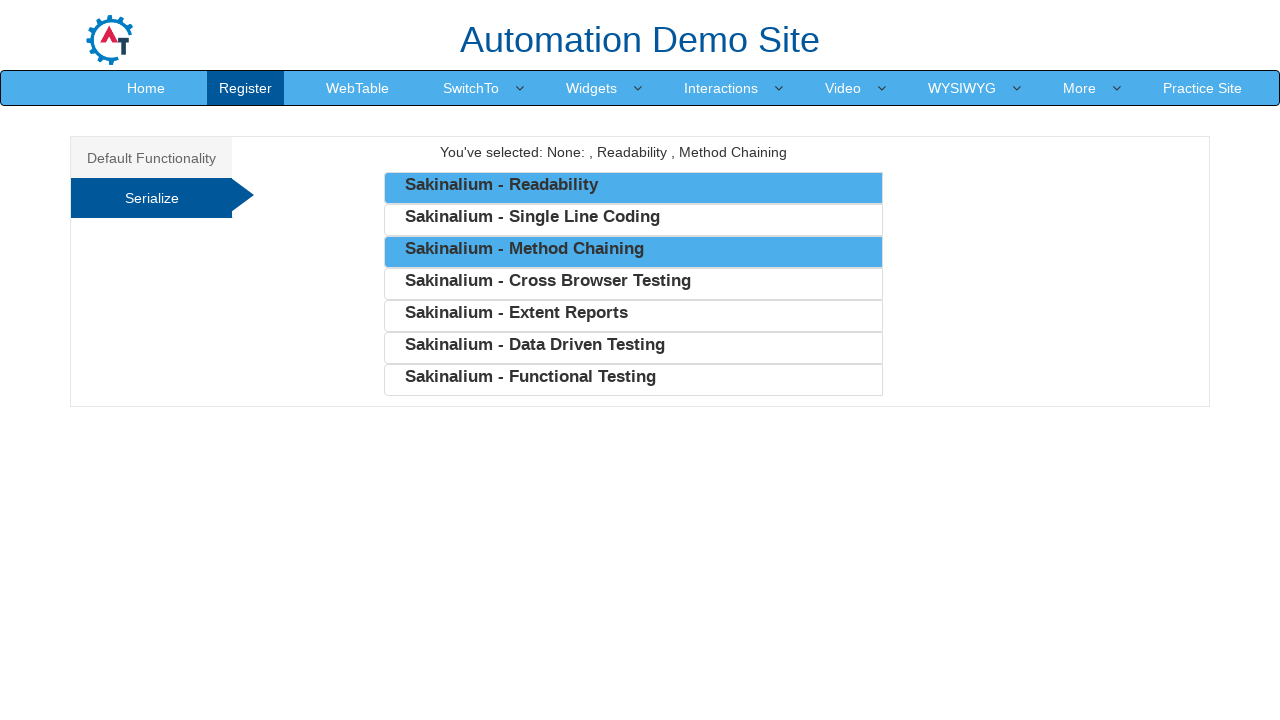

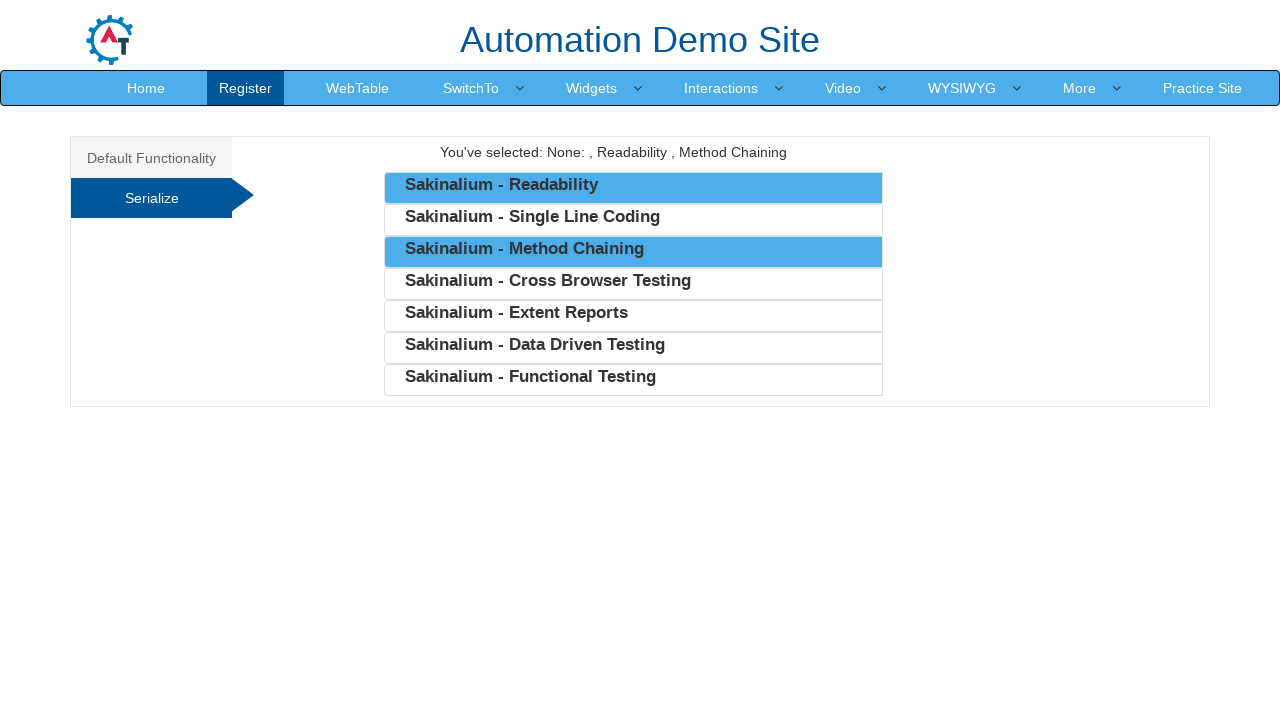